Tests zip code field with text input instead of numbers, verifying error message display

Starting URL: https://www.sharelane.com/cgi-bin/register.py

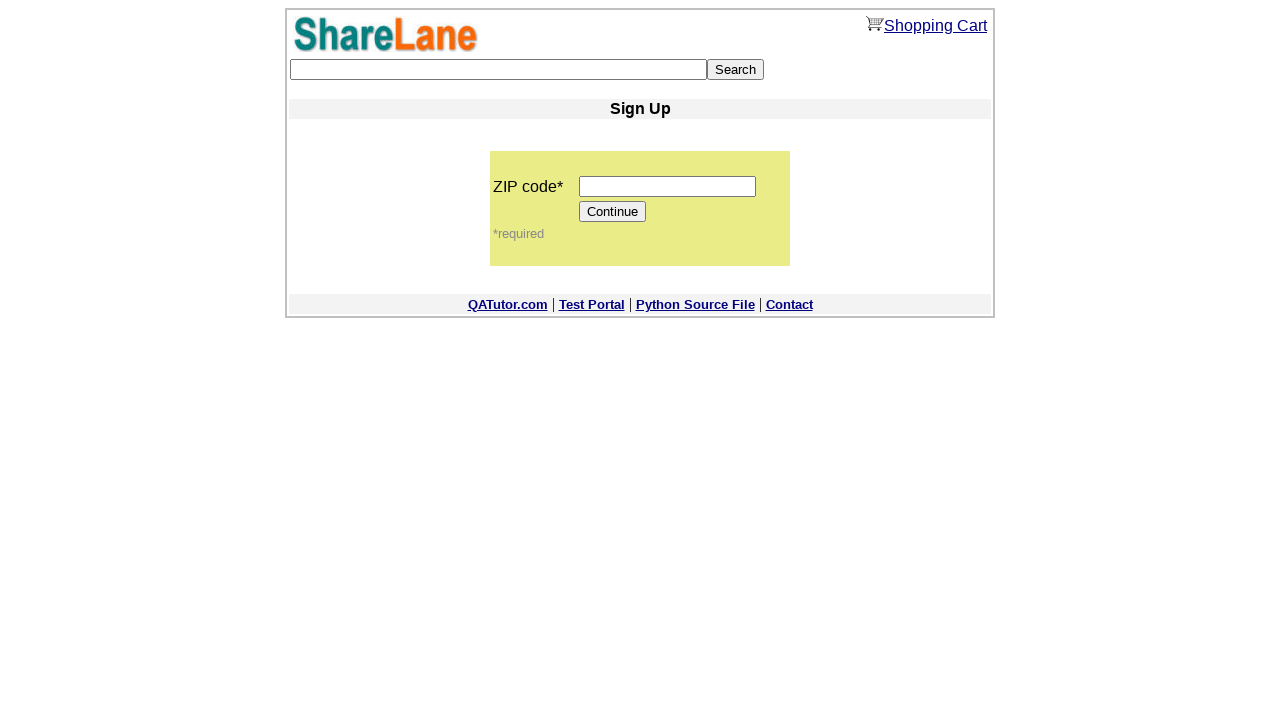

Entered 'test' (text) into zip code field instead of numbers on input[name='zip_code']
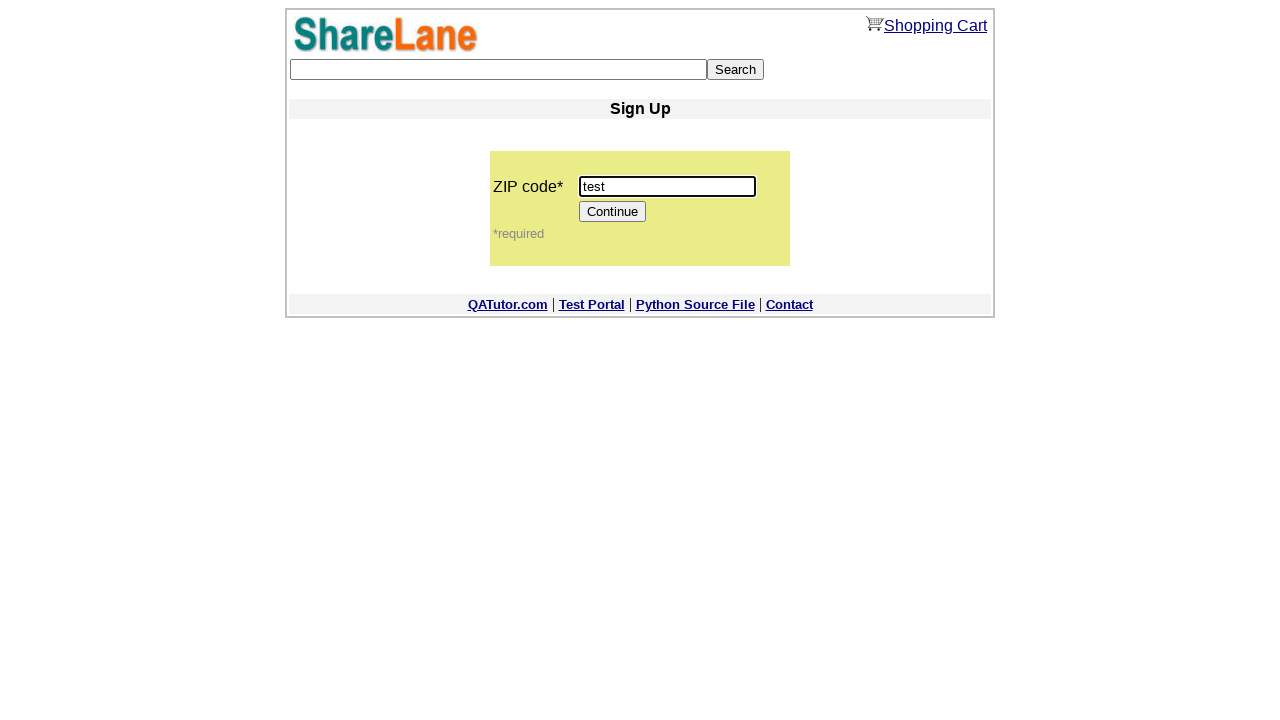

Clicked Continue button to submit form with invalid zip code at (613, 212) on [value='Continue']
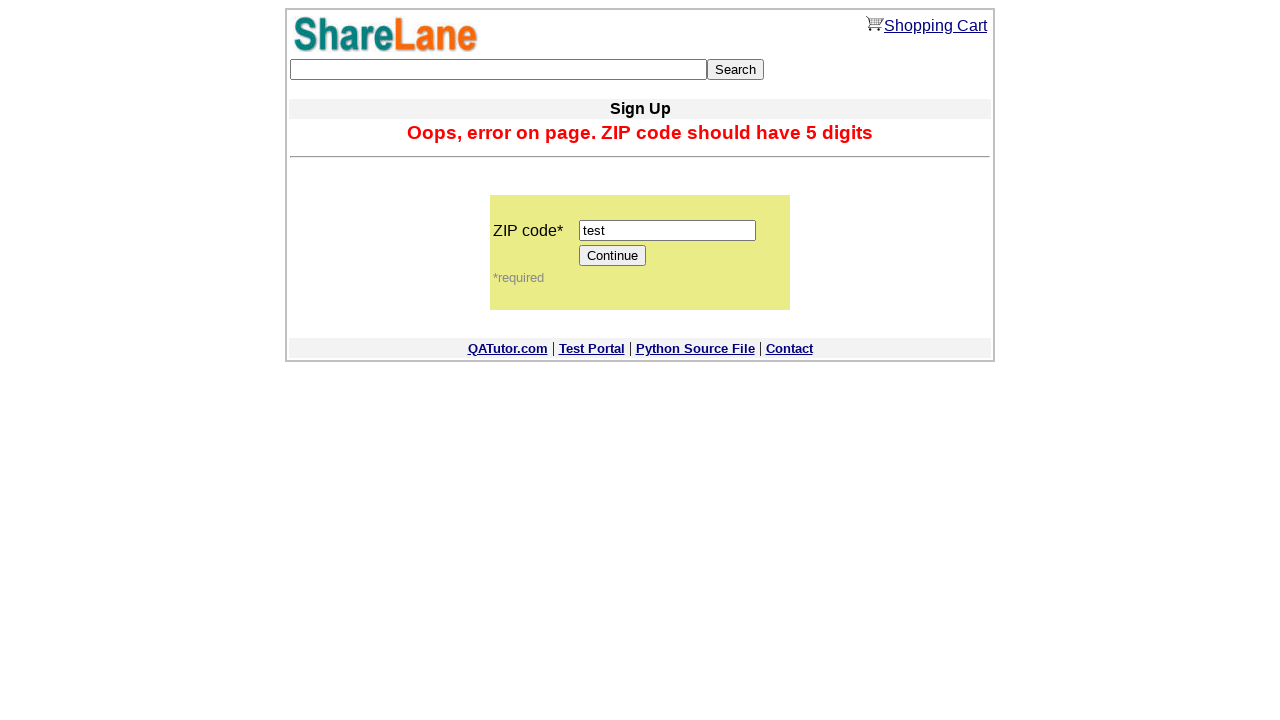

Error message displayed for invalid zip code input
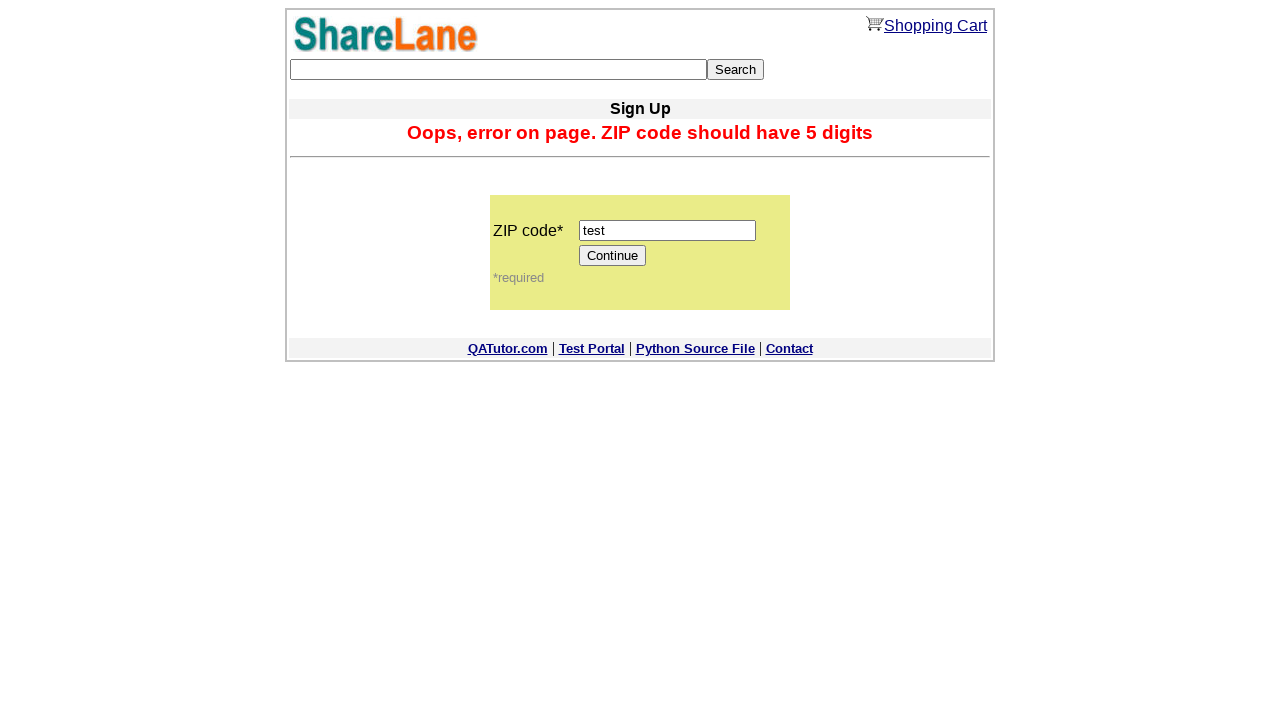

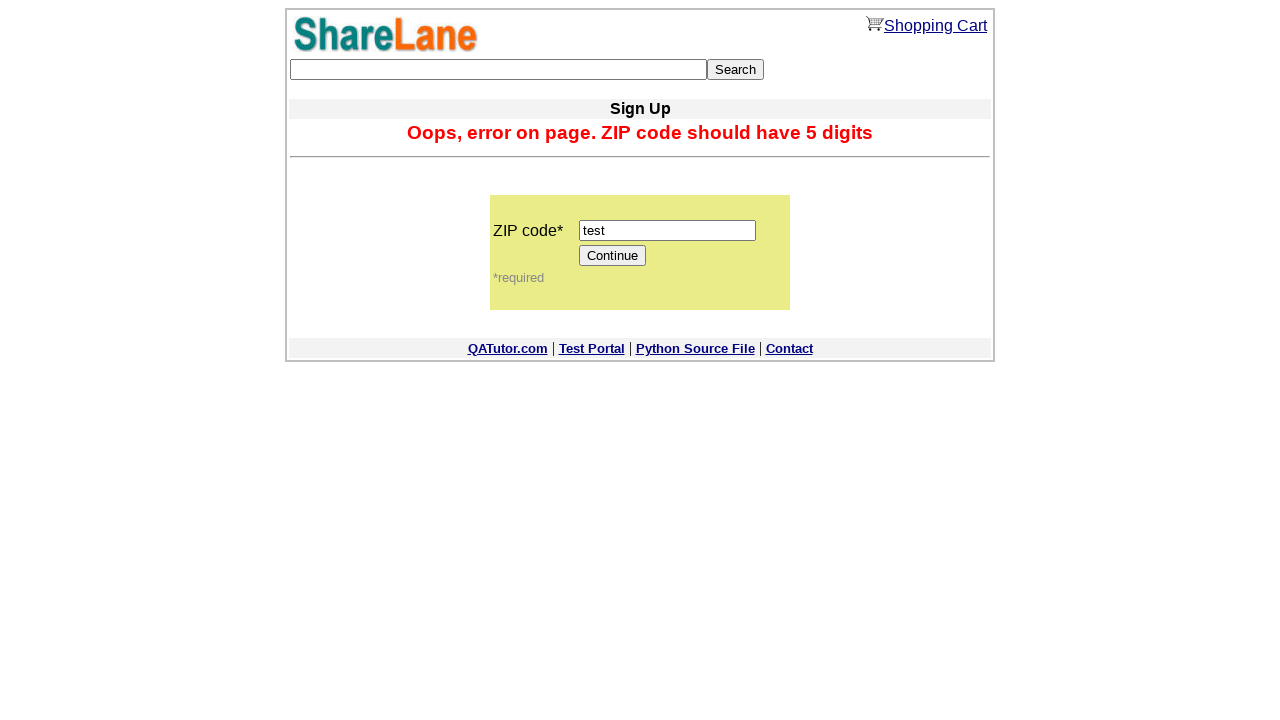